Tests window/tab switching functionality by opening multiple browser tabs and windows to different websites (testotomasyonu, wisequarter, arabam.com), then switching between them and verifying the correct URL is displayed in each window.

Starting URL: https://www.testotomasyonu.com

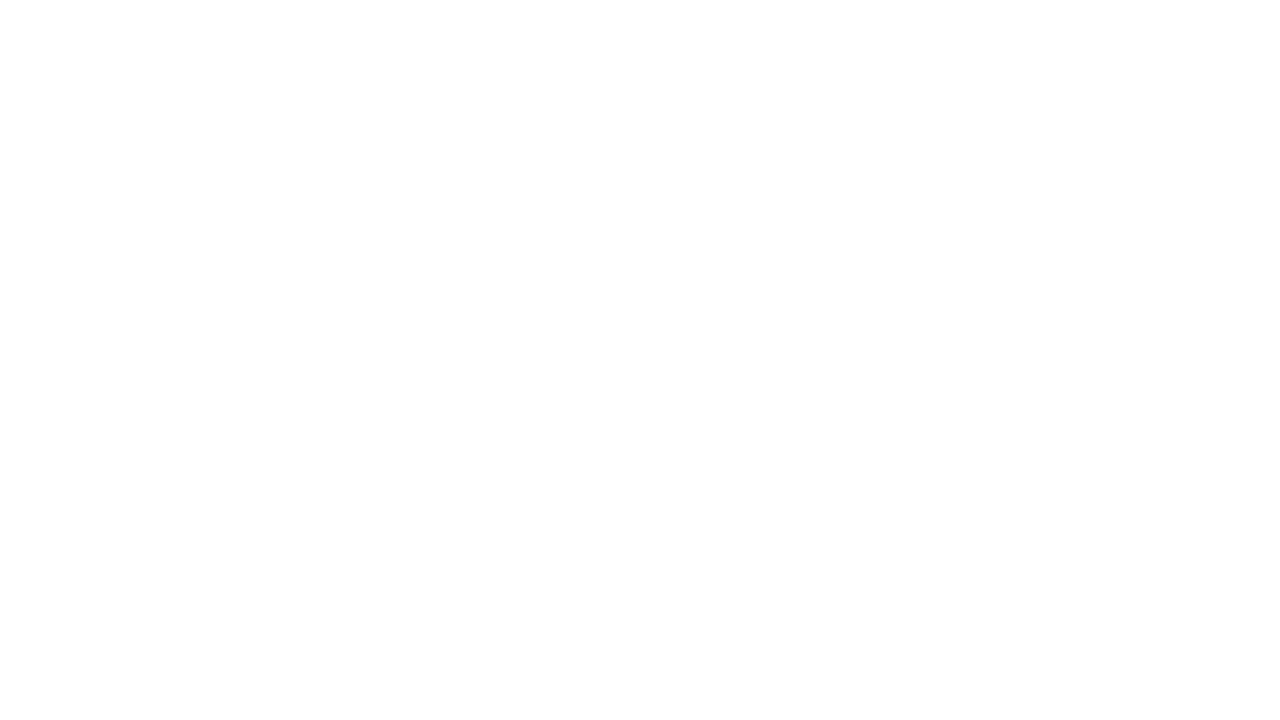

Verified testotomasyonu page loaded with correct URL
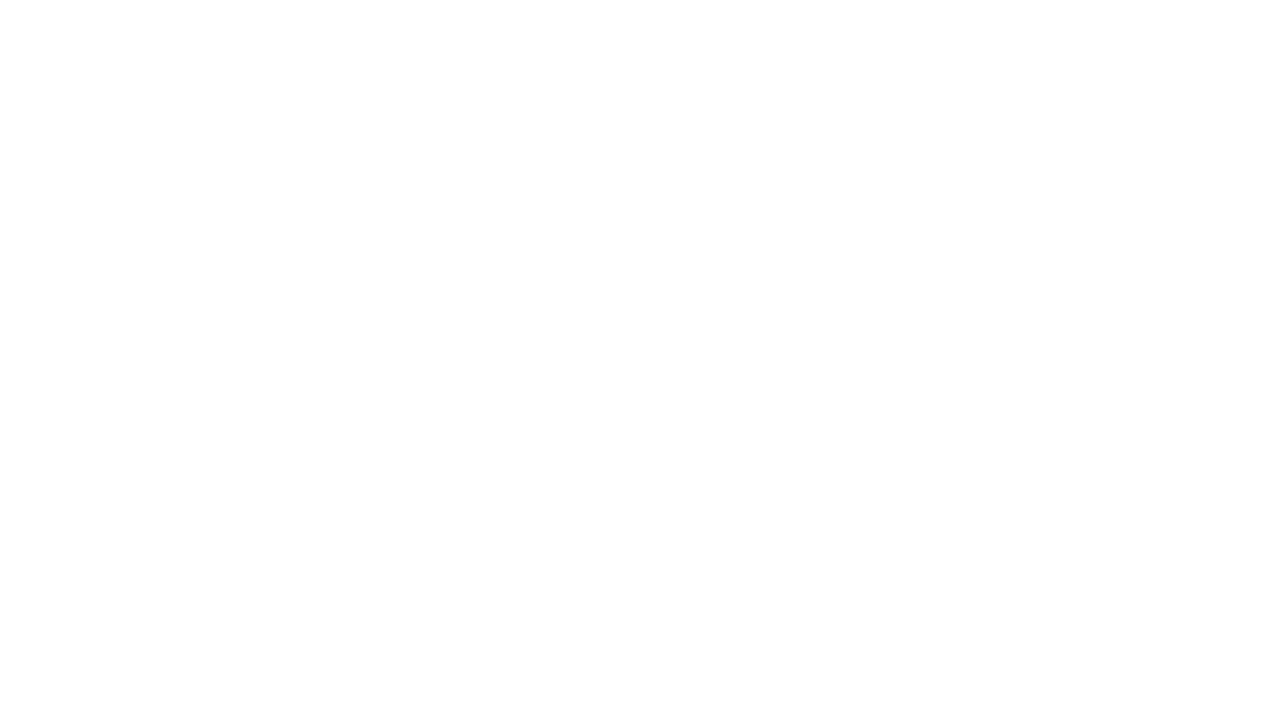

Created new browser tab
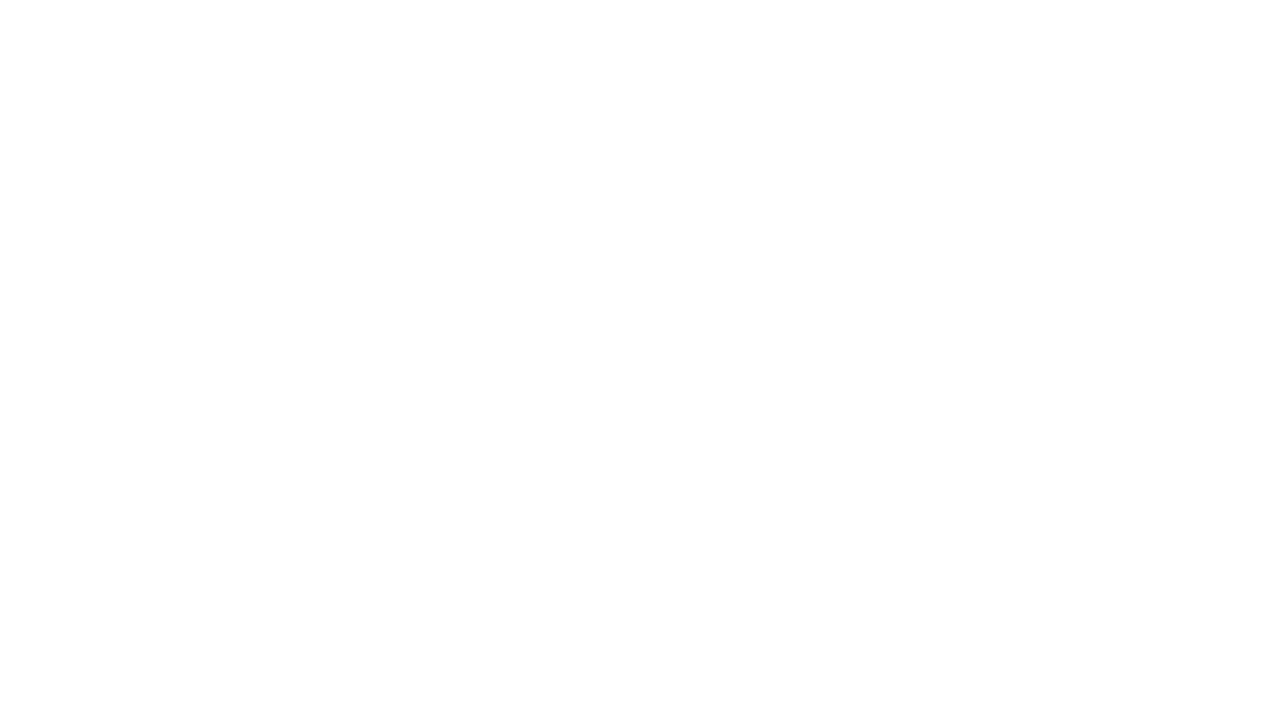

Navigated to wisequarter.com
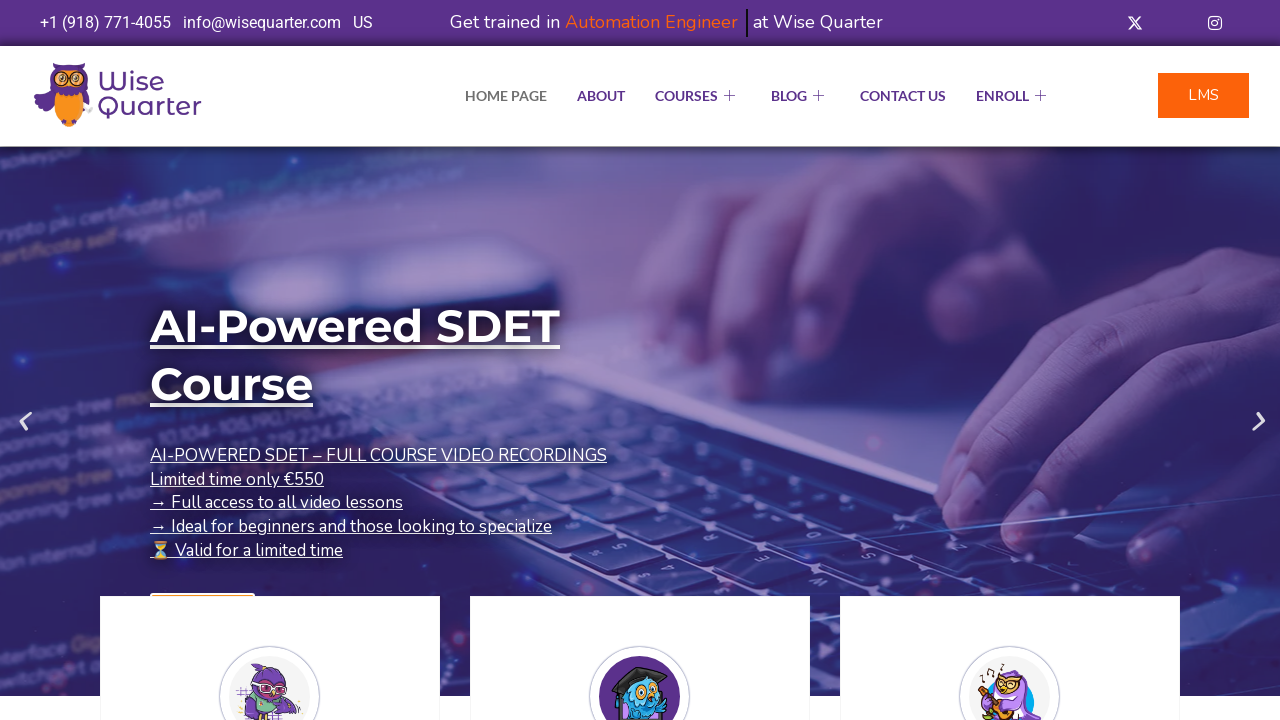

Wisequarter page fully loaded (domcontentloaded state)
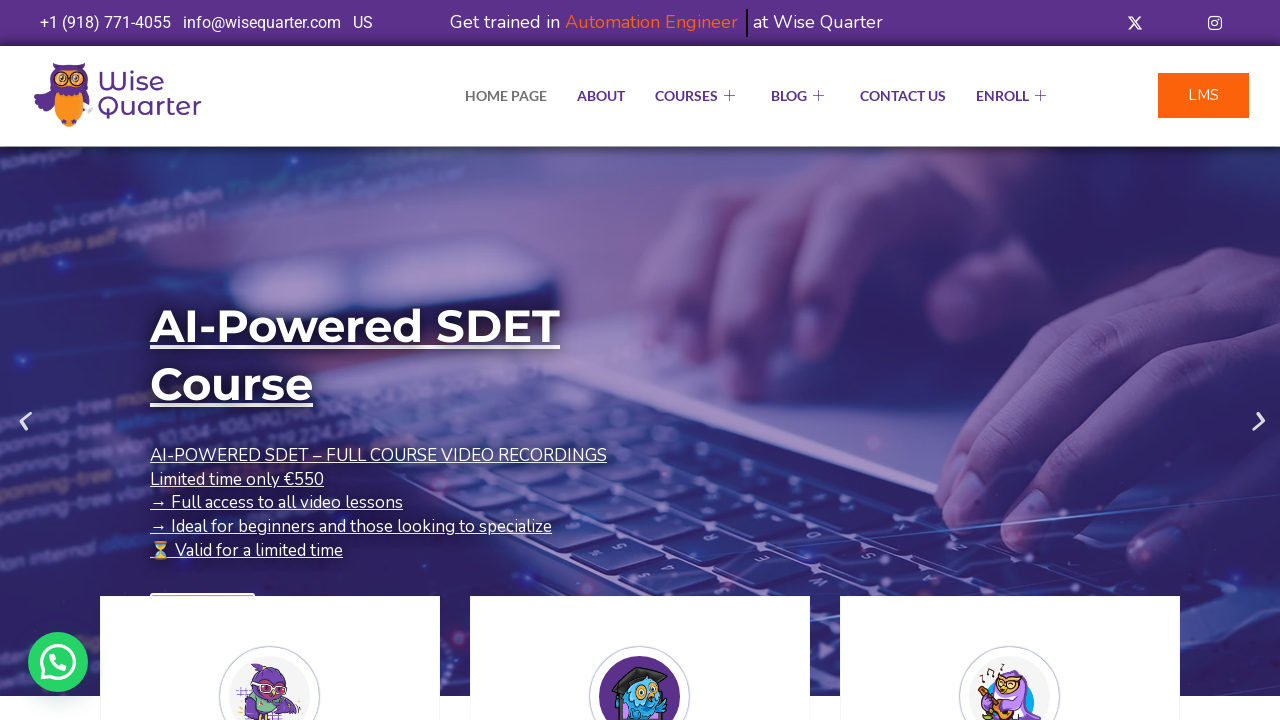

Created another new browser tab
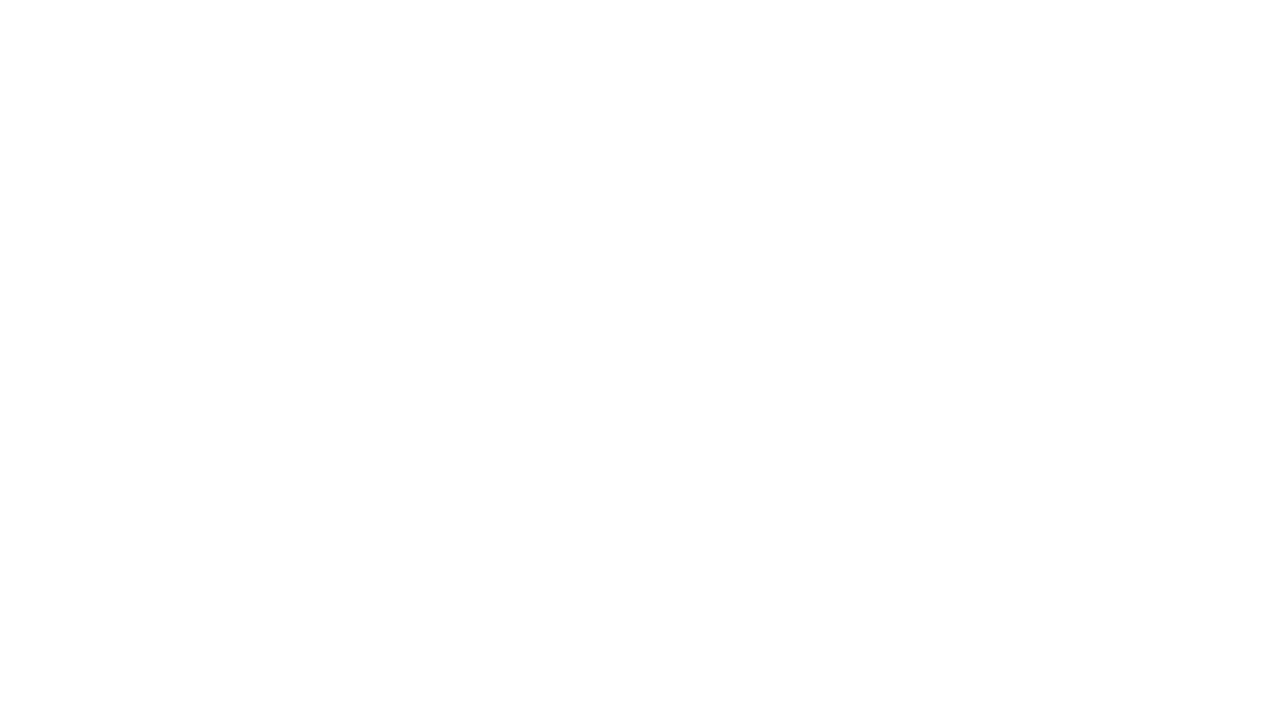

Navigated to arabam.com
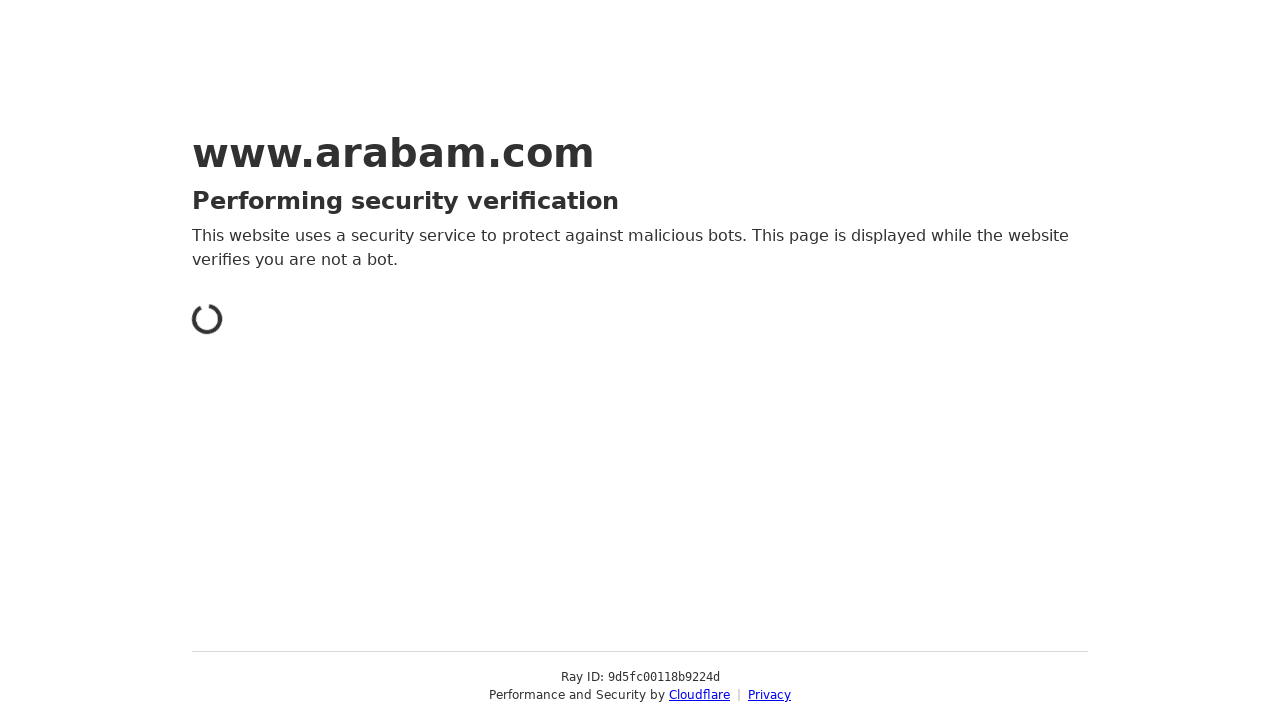

Arabam page fully loaded (domcontentloaded state)
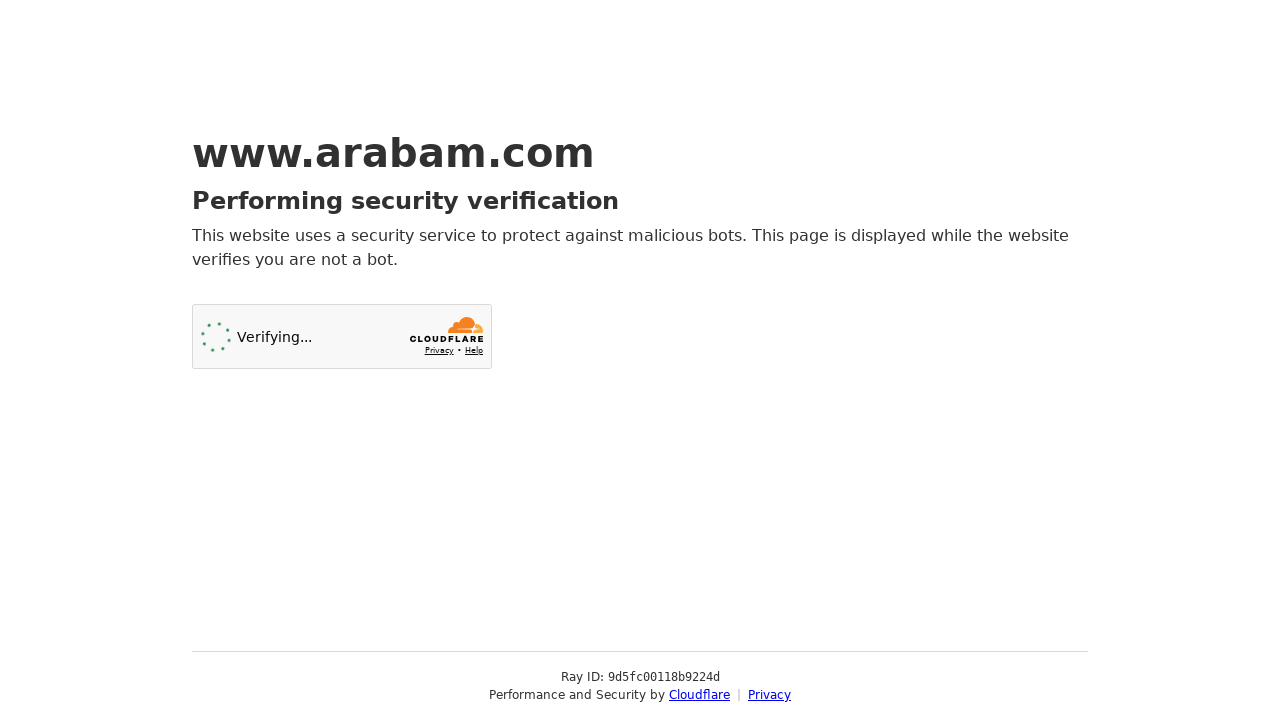

Switched focus to wisequarter tab
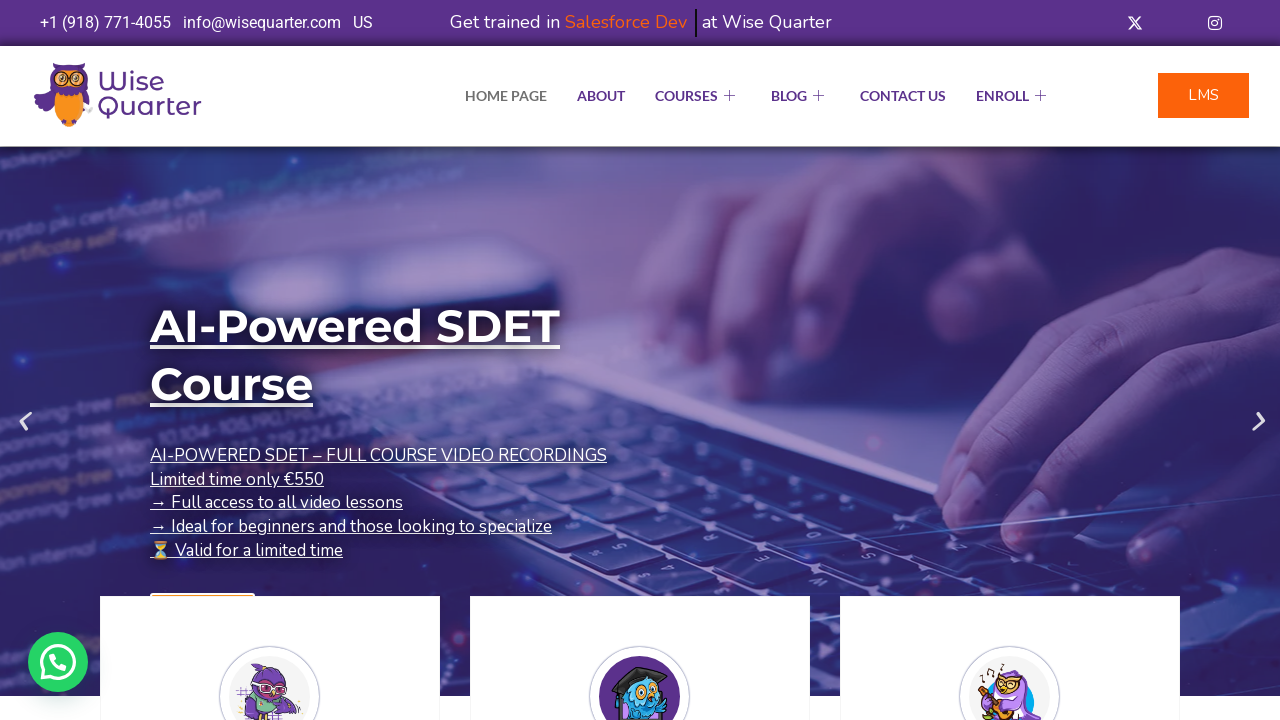

Verified wisequarter tab displays correct URL
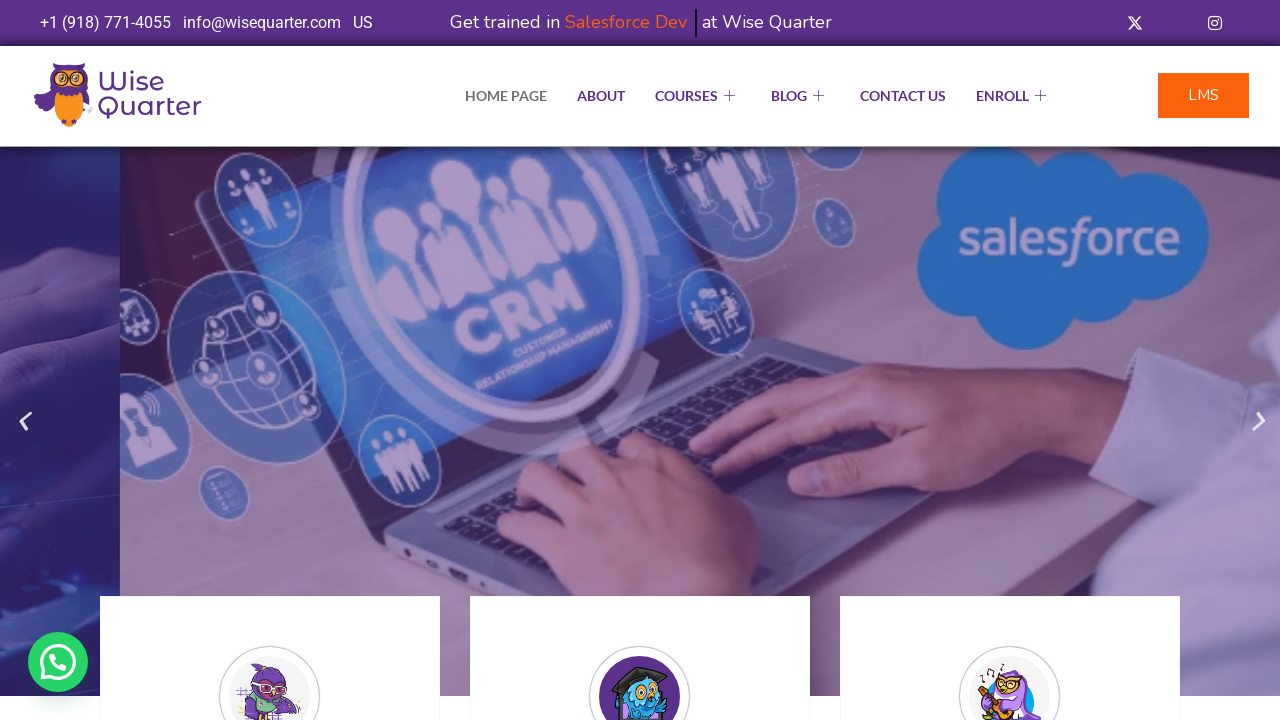

Switched focus to testotomasyonu tab
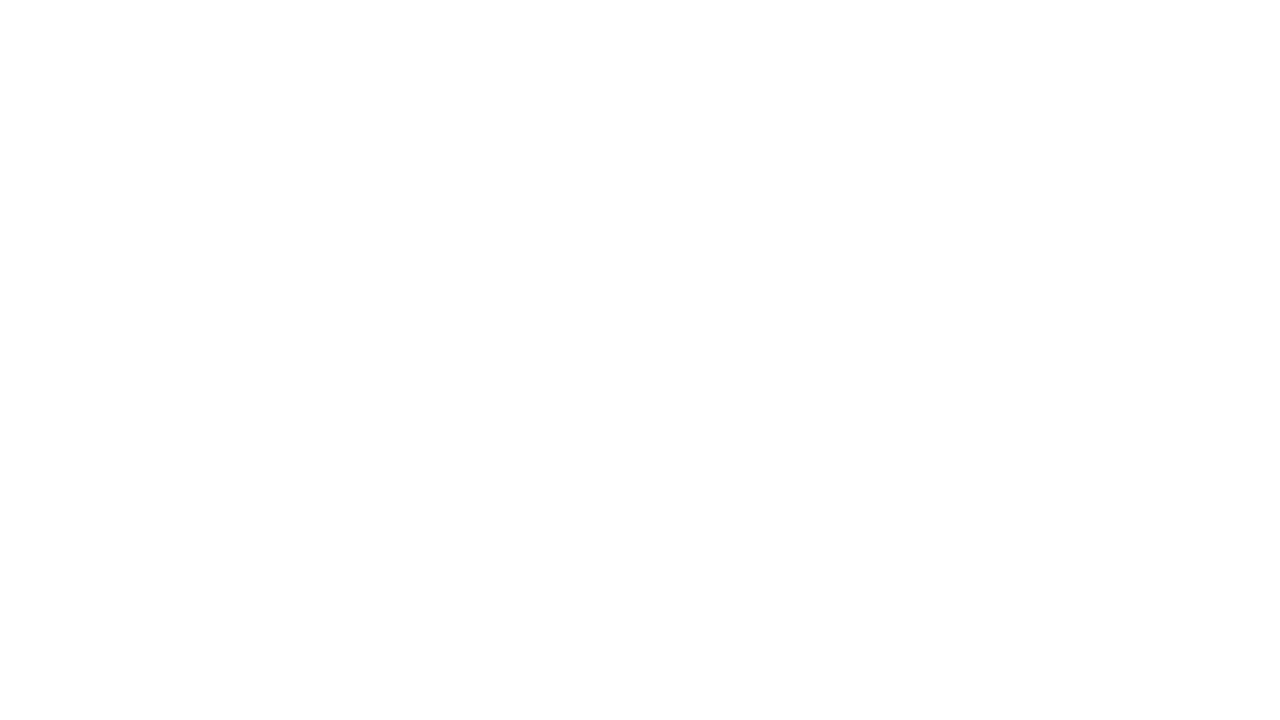

Verified testotomasyonu tab displays correct URL
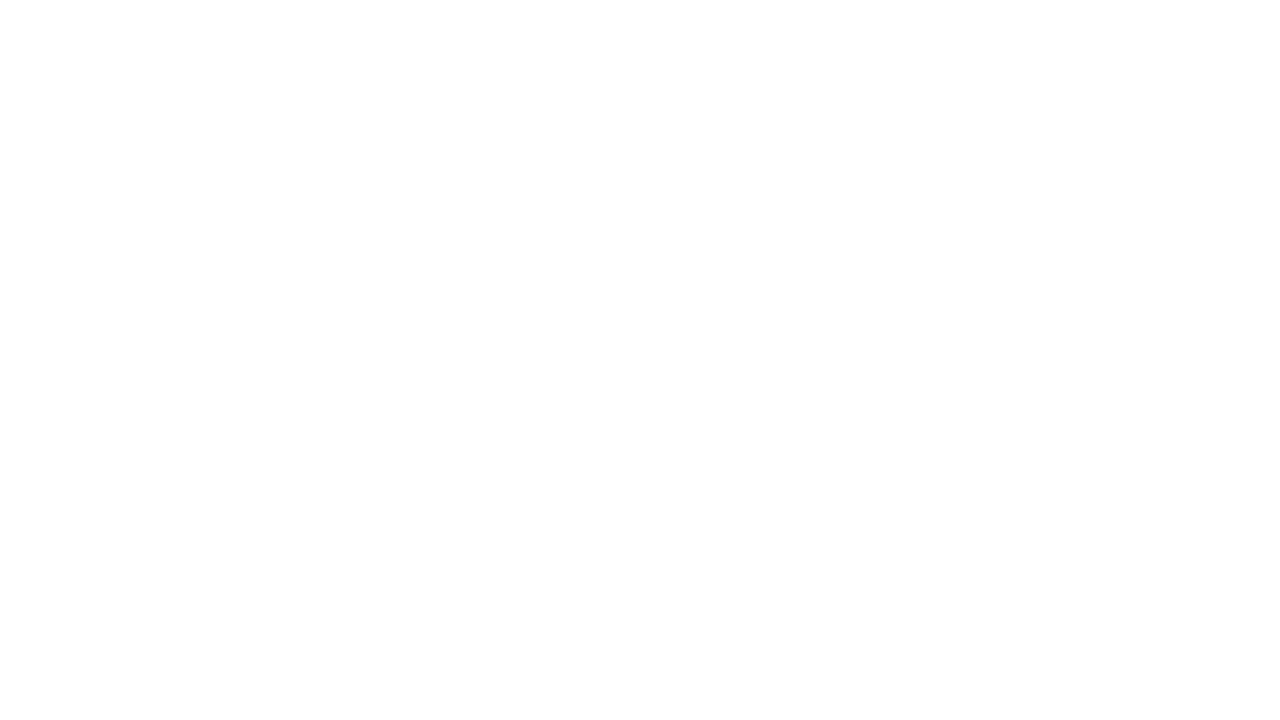

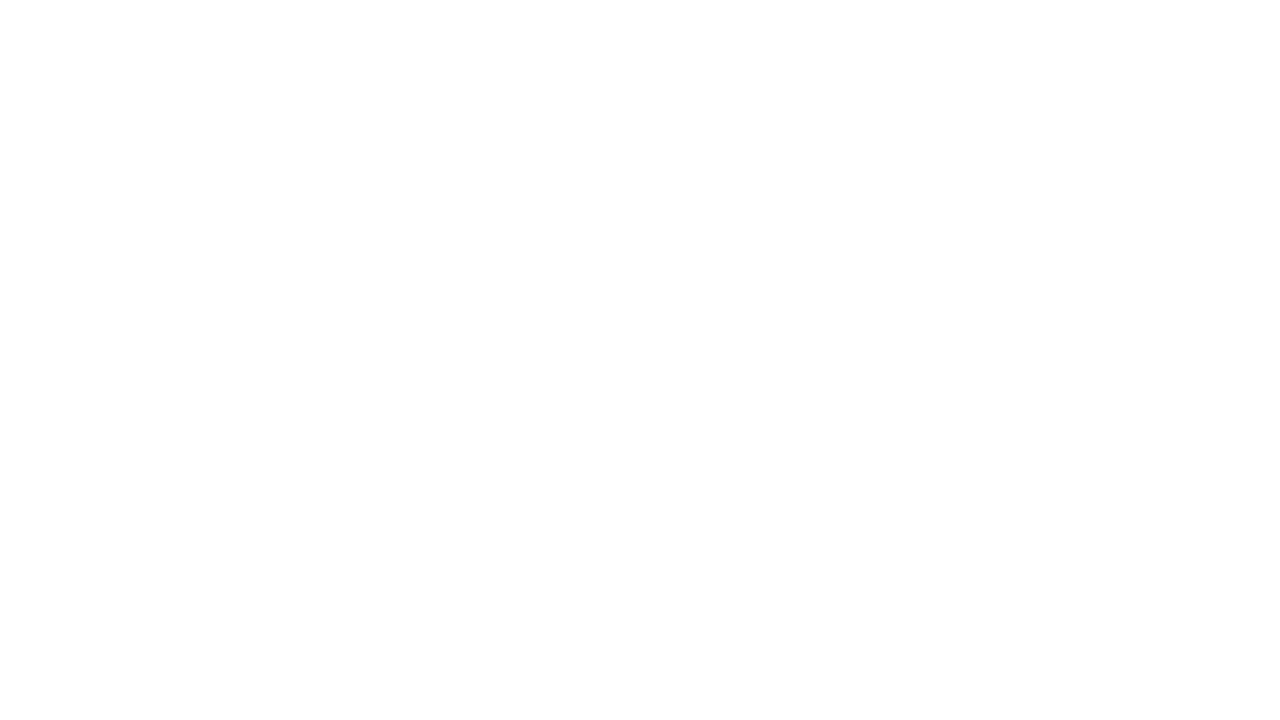